Tests contact form validation by clicking Submit without filling required fields and verifying that error messages appear for forename, email, and message fields.

Starting URL: http://jupiter.cloud.planittesting.com

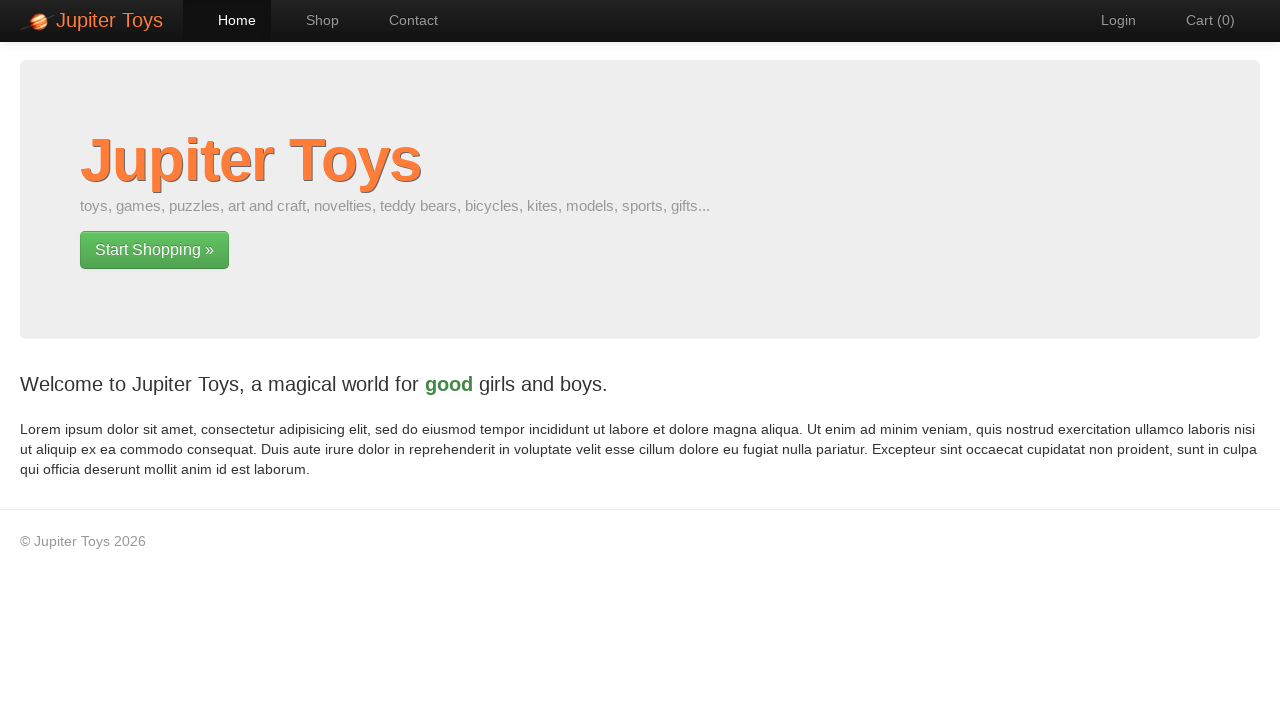

Clicked Contact link to navigate to contact form at (404, 20) on a:has-text('Contact')
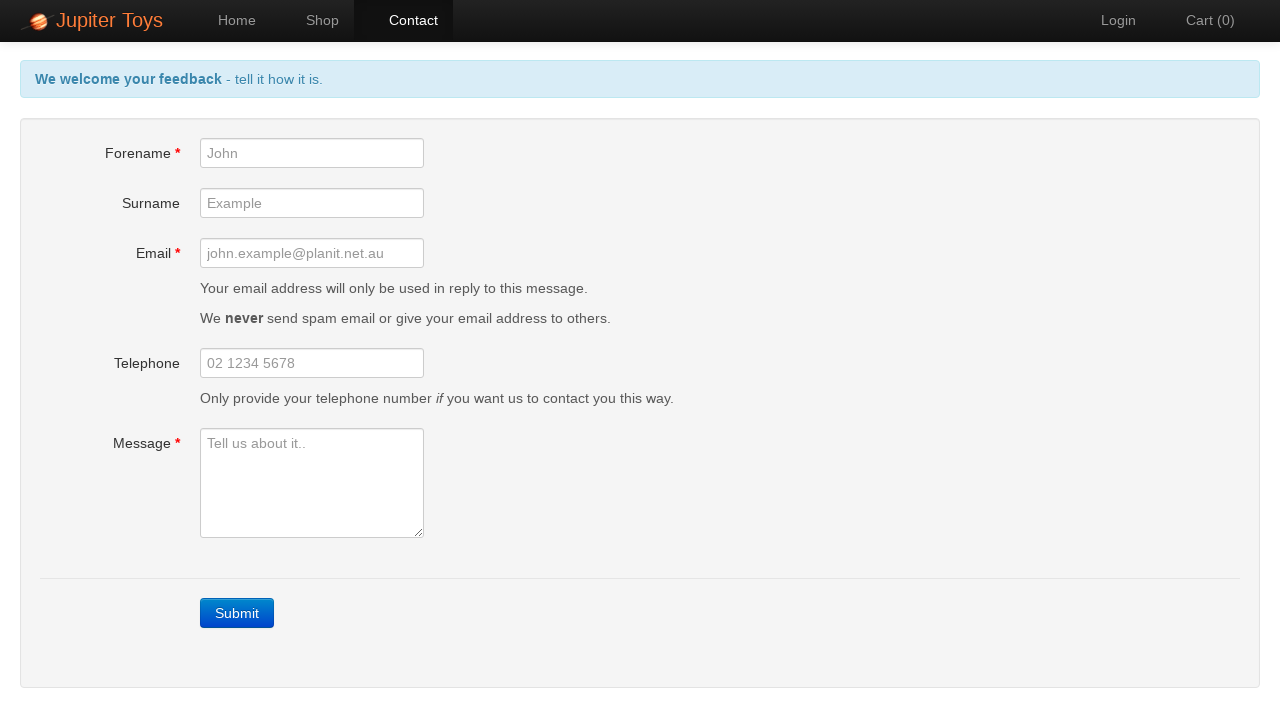

Clicked Submit button without filling required fields at (237, 613) on a:has-text('Submit')
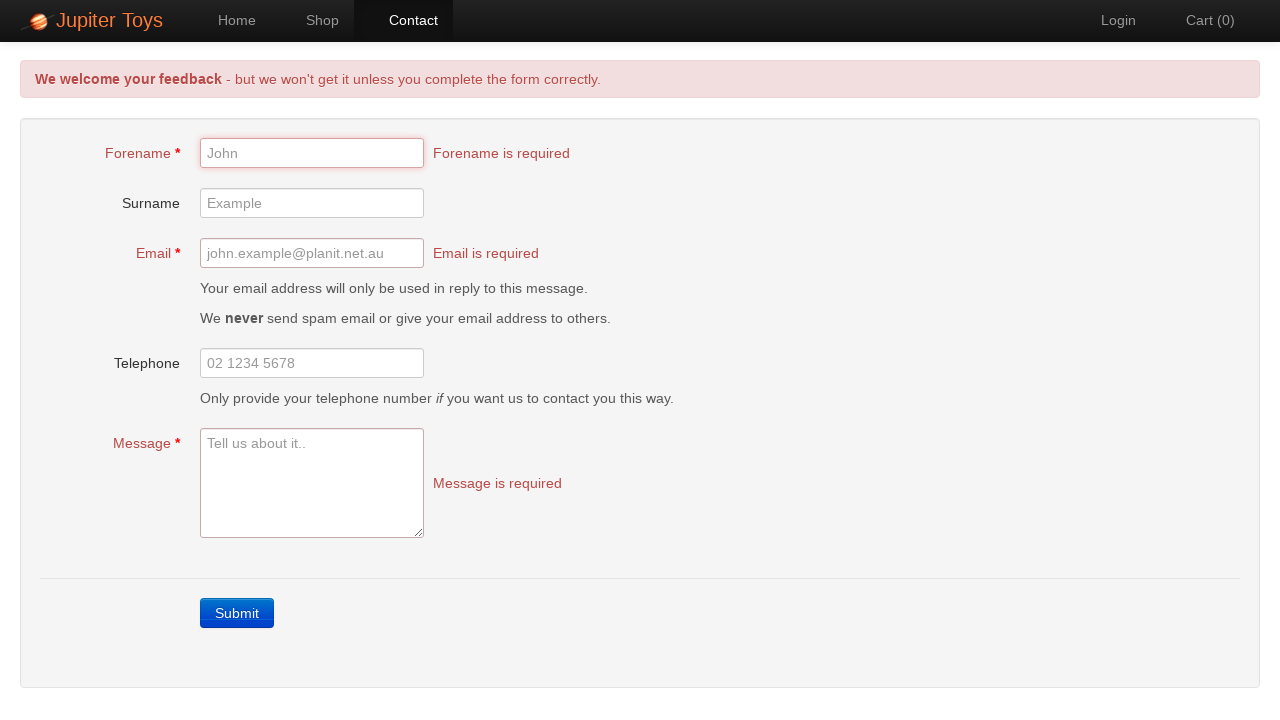

Forename error message appeared
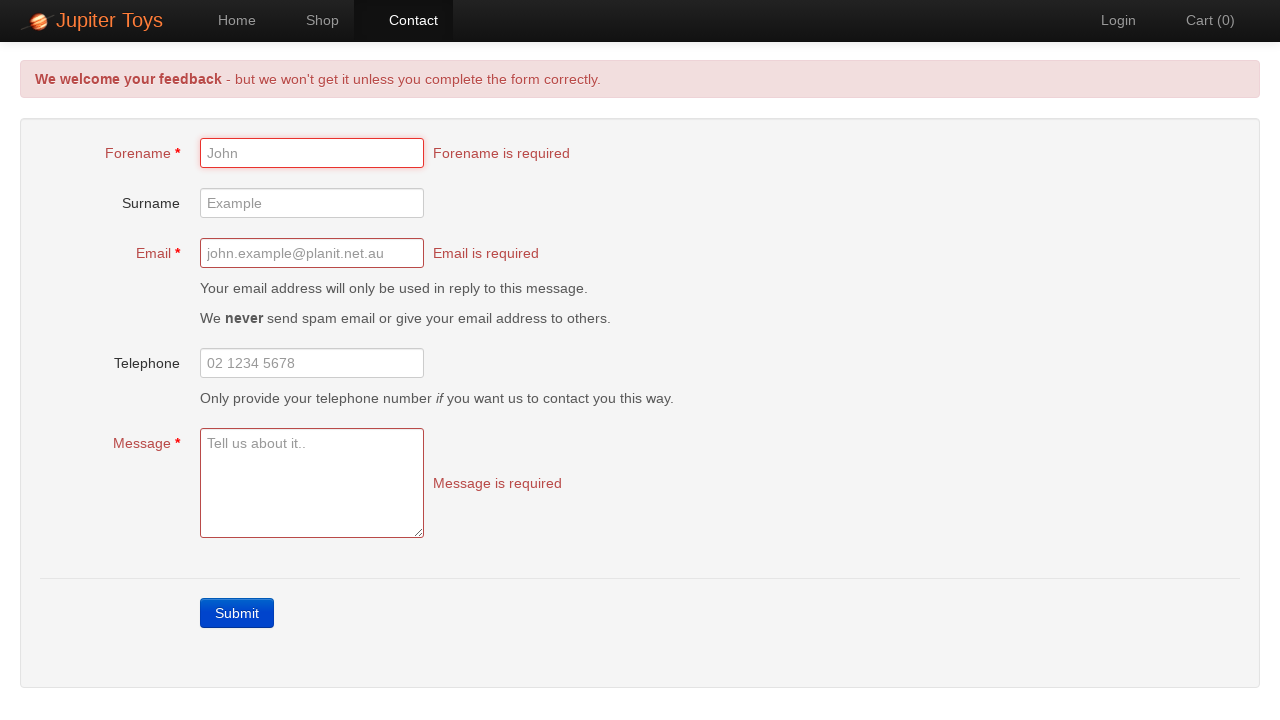

Email error message appeared
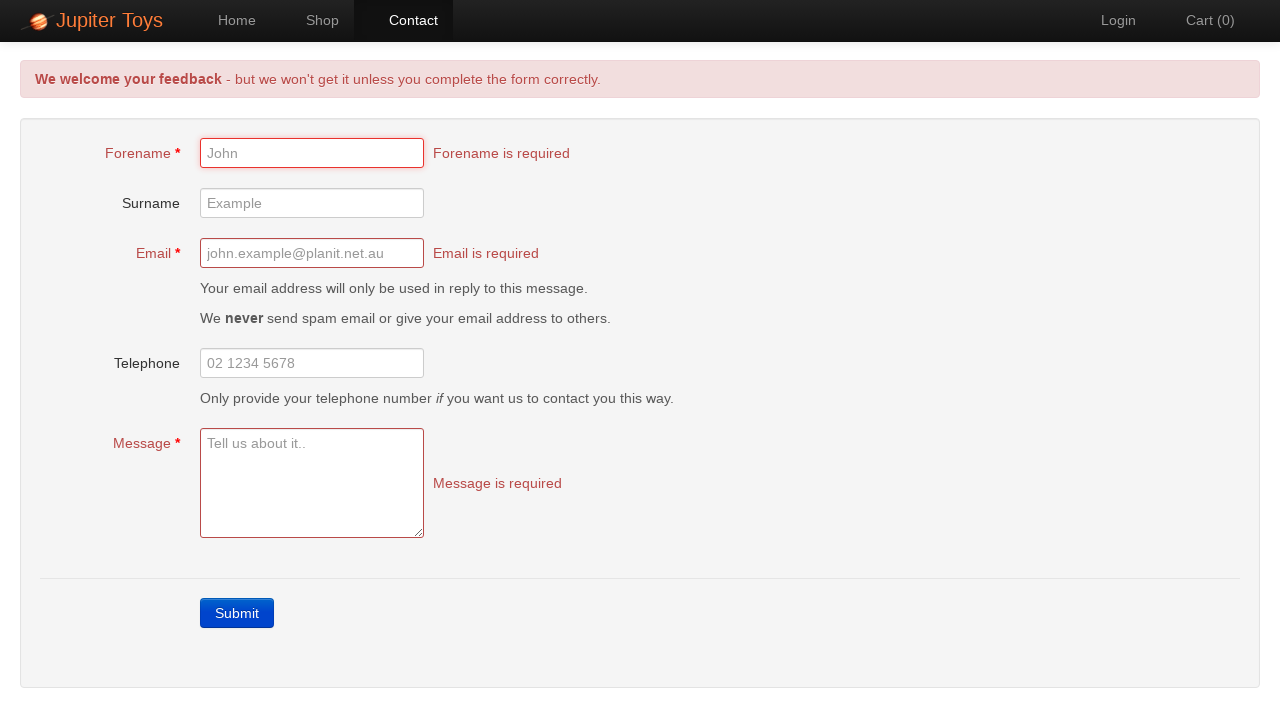

Message error message appeared
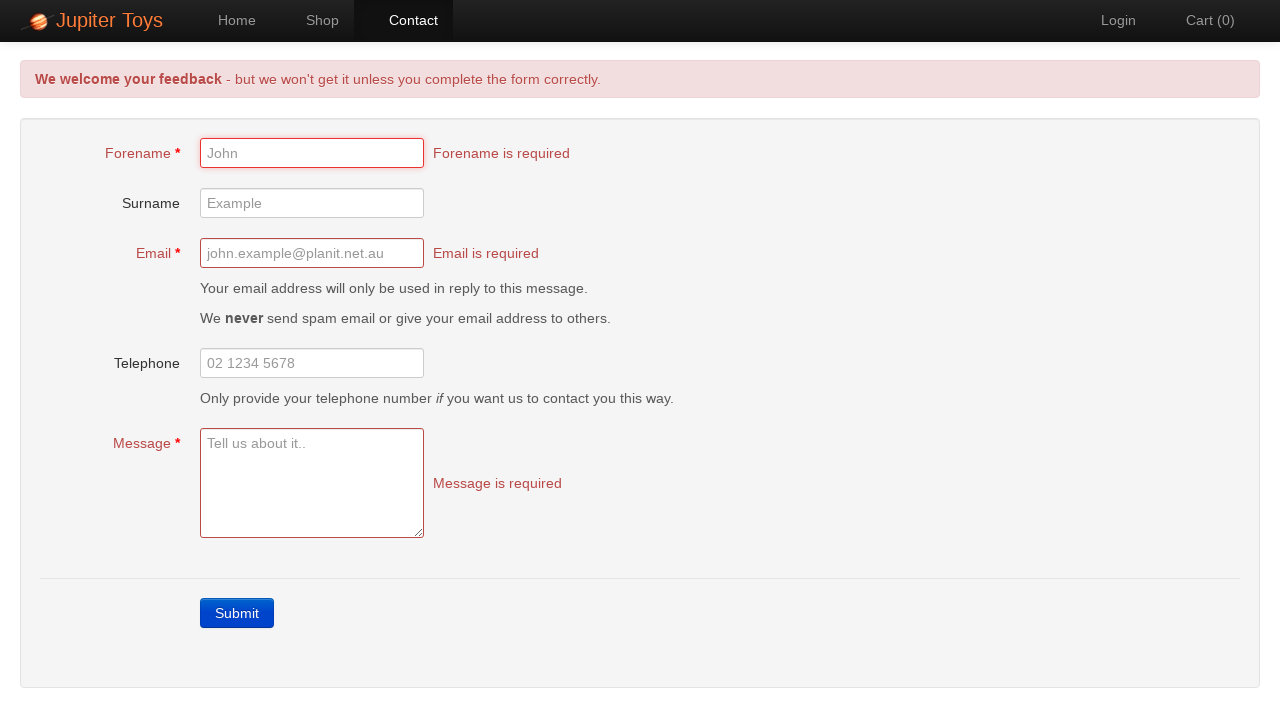

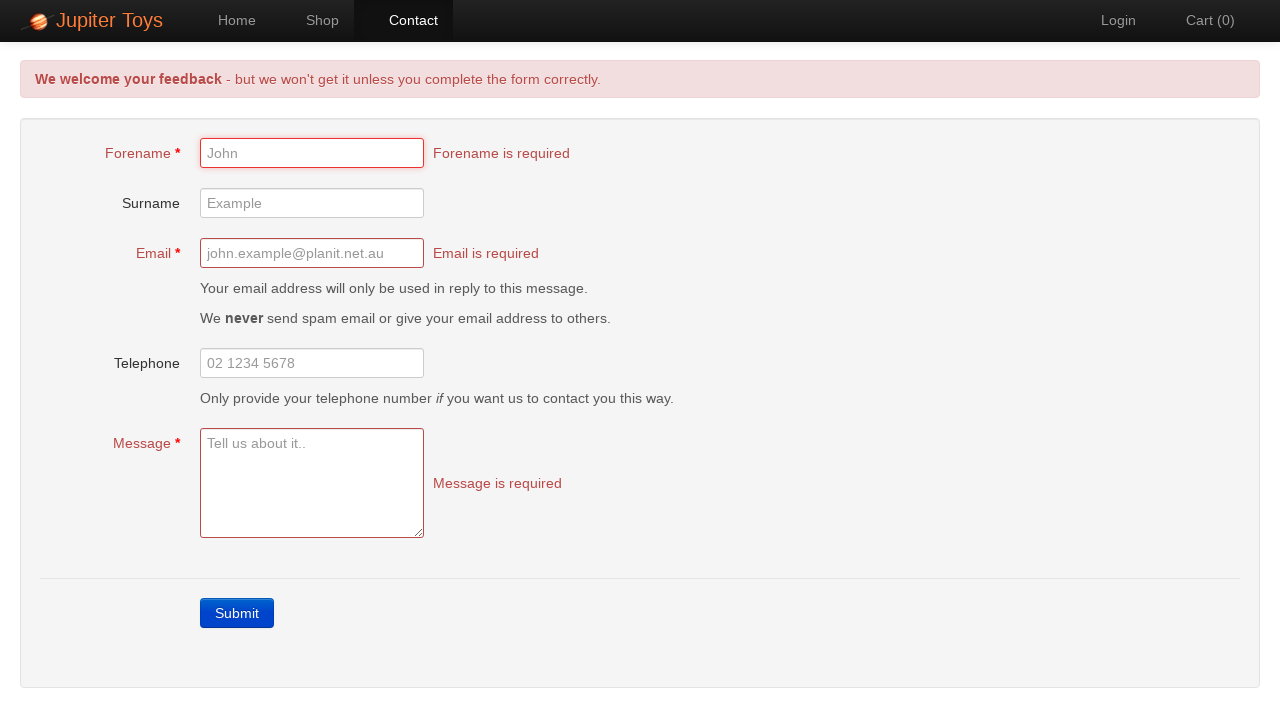